Tests jQuery UI demo site navigation by clicking through Draggable and Droppable sections, switching between frames

Starting URL: https://jqueryui.com/

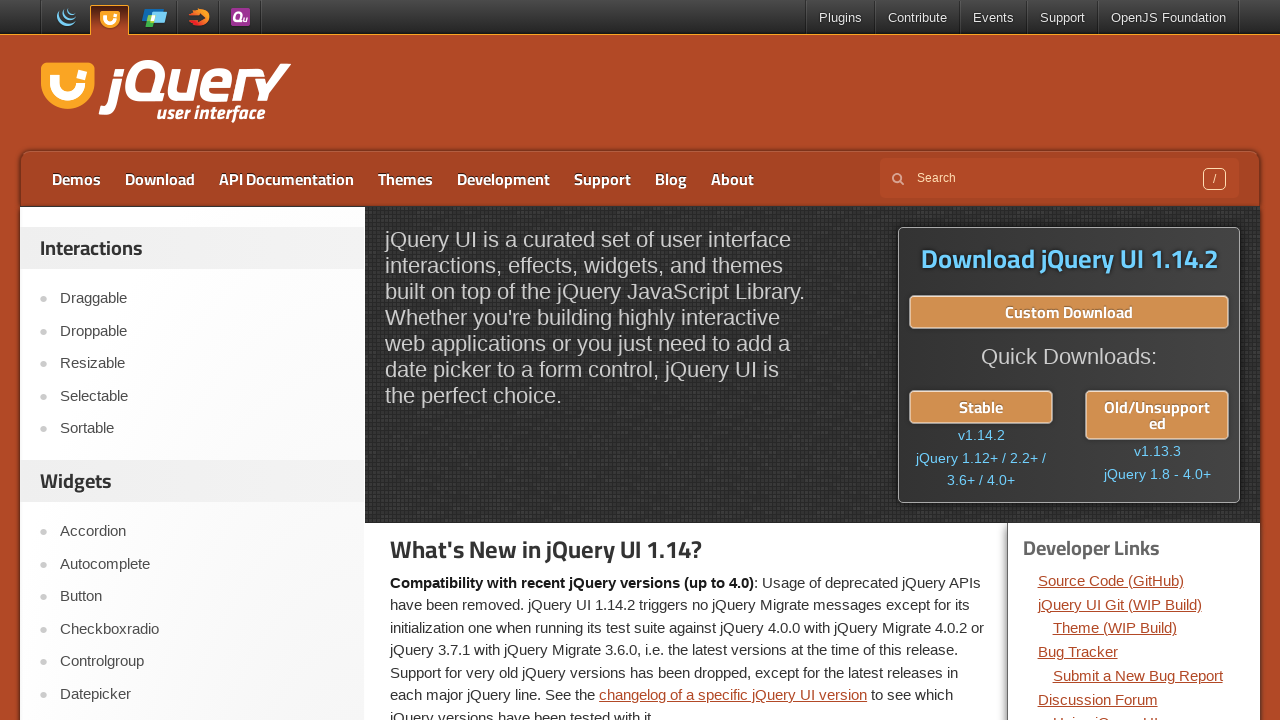

Clicked on Draggable link in jQuery UI demo site at (202, 299) on xpath=//a[text()='Draggable']
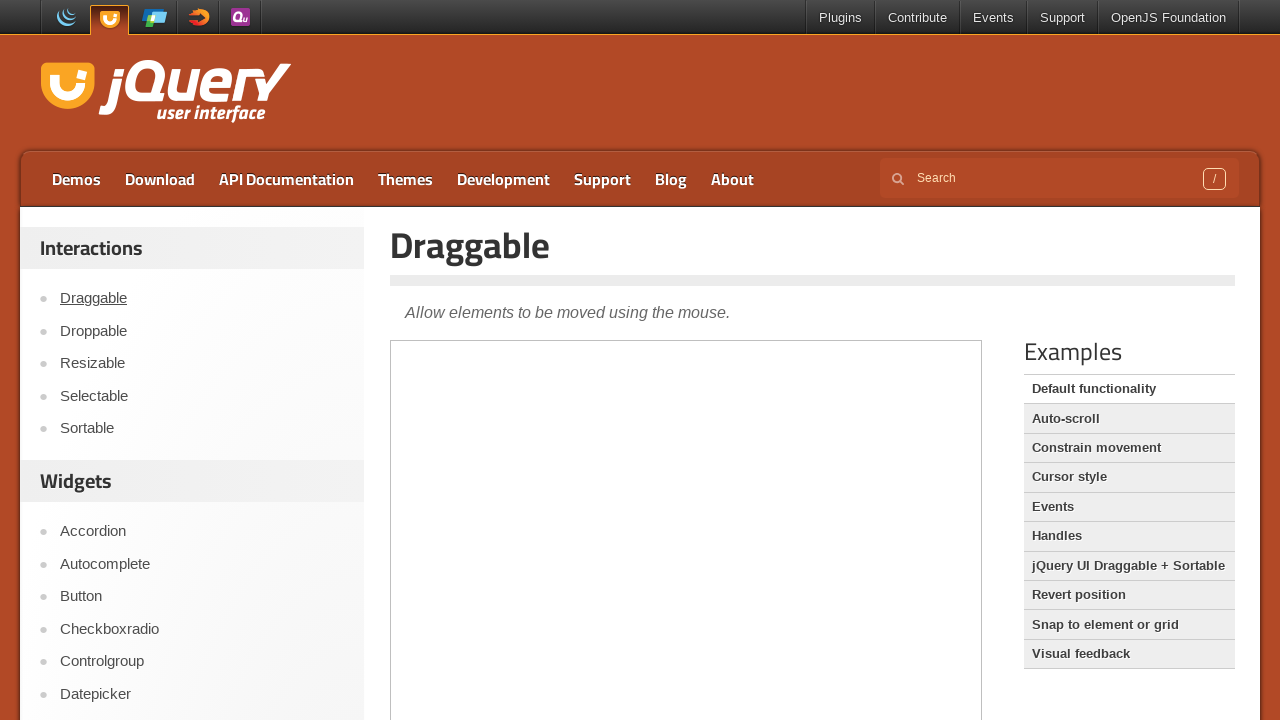

Located first iframe for draggable demo
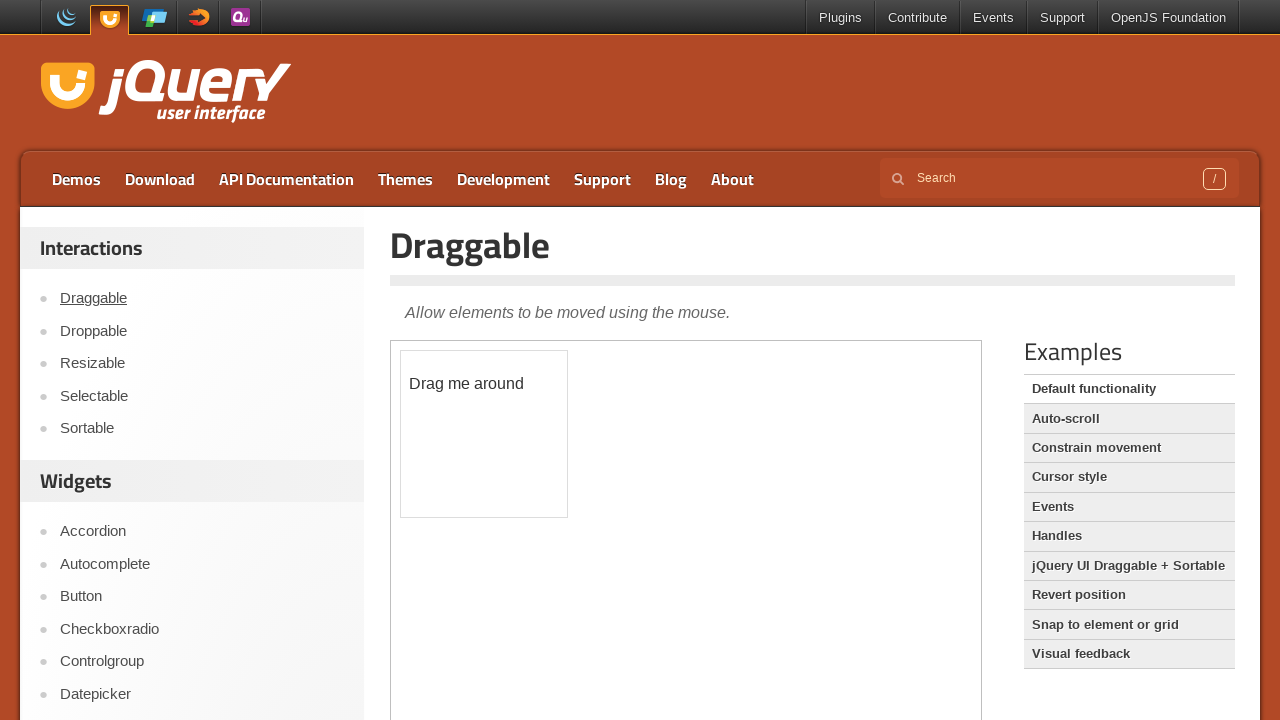

Retrieved text from draggable element: 'Drag me around'
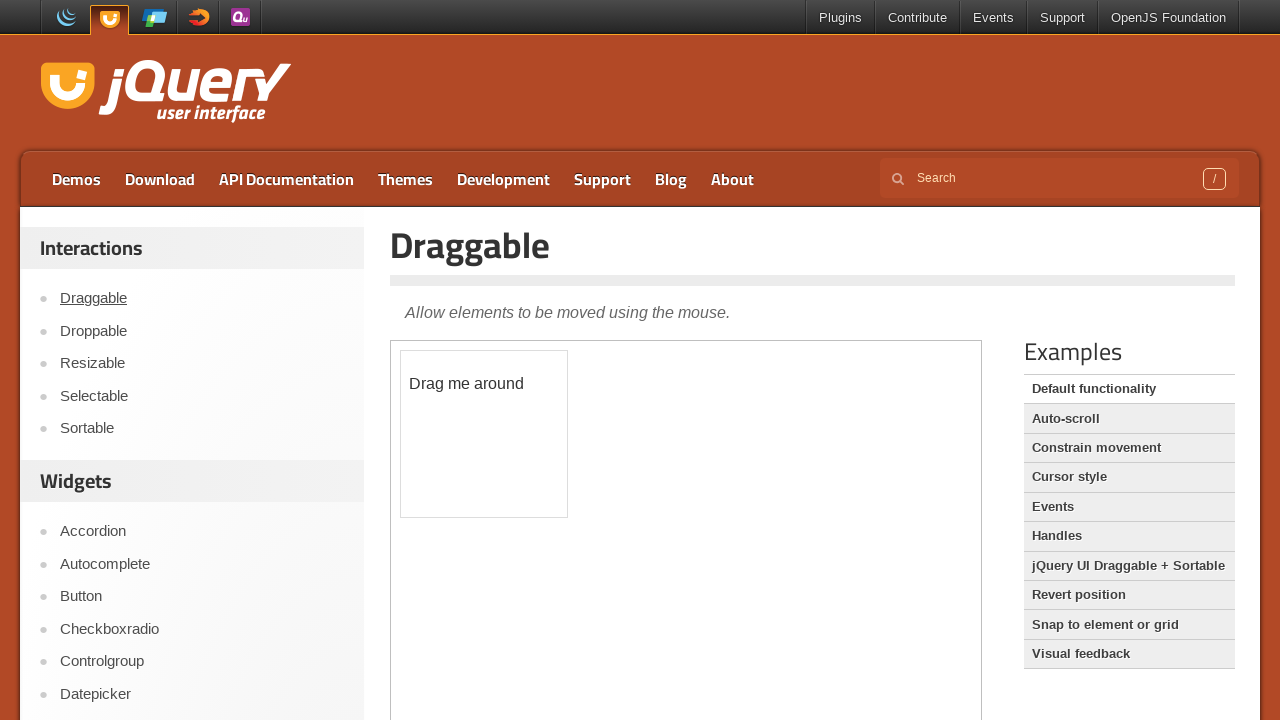

Clicked on Droppable link to navigate to droppable demo at (202, 331) on a:text('Droppable')
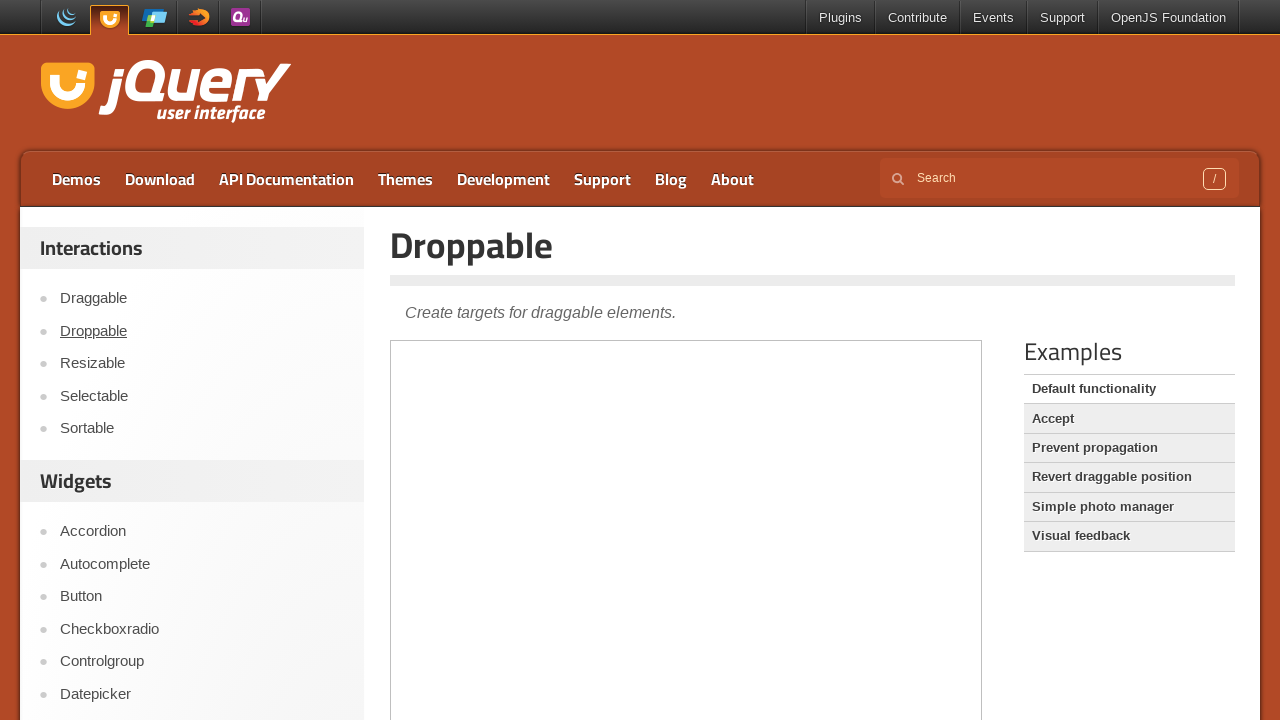

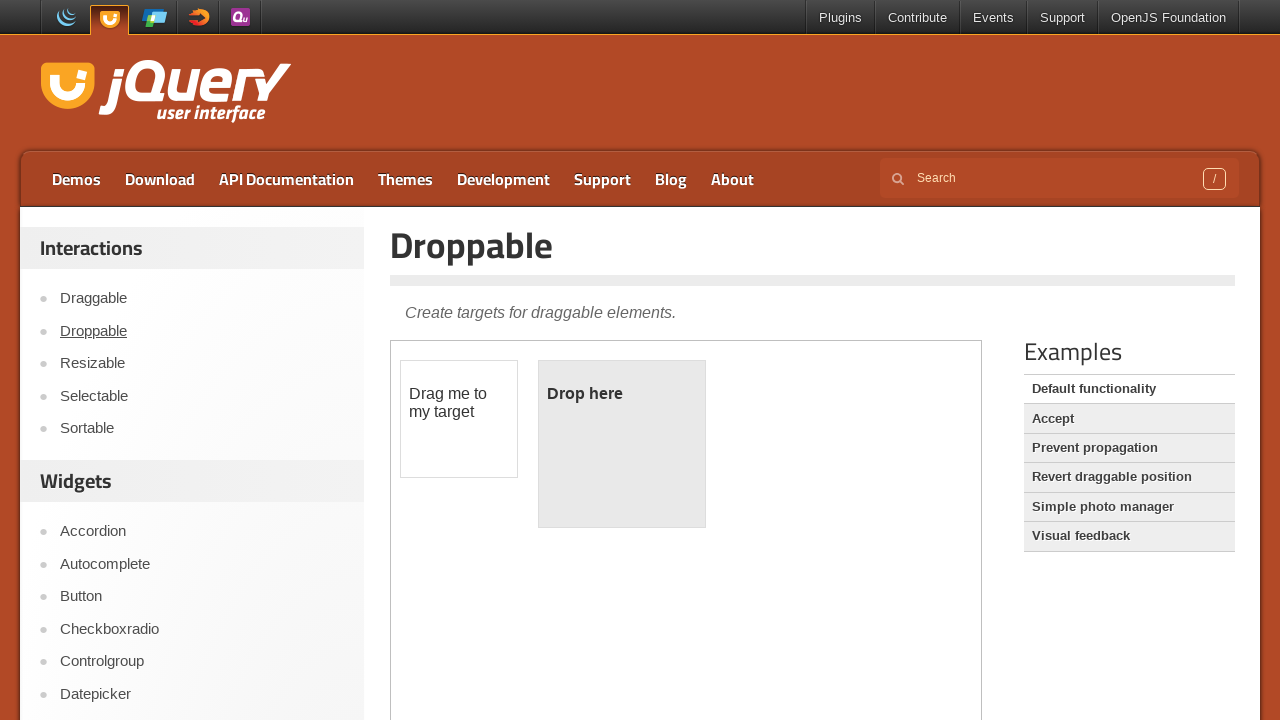